Tests drag and drop functionality within an iframe by dragging an element from source to target location

Starting URL: https://jqueryui.com/droppable/

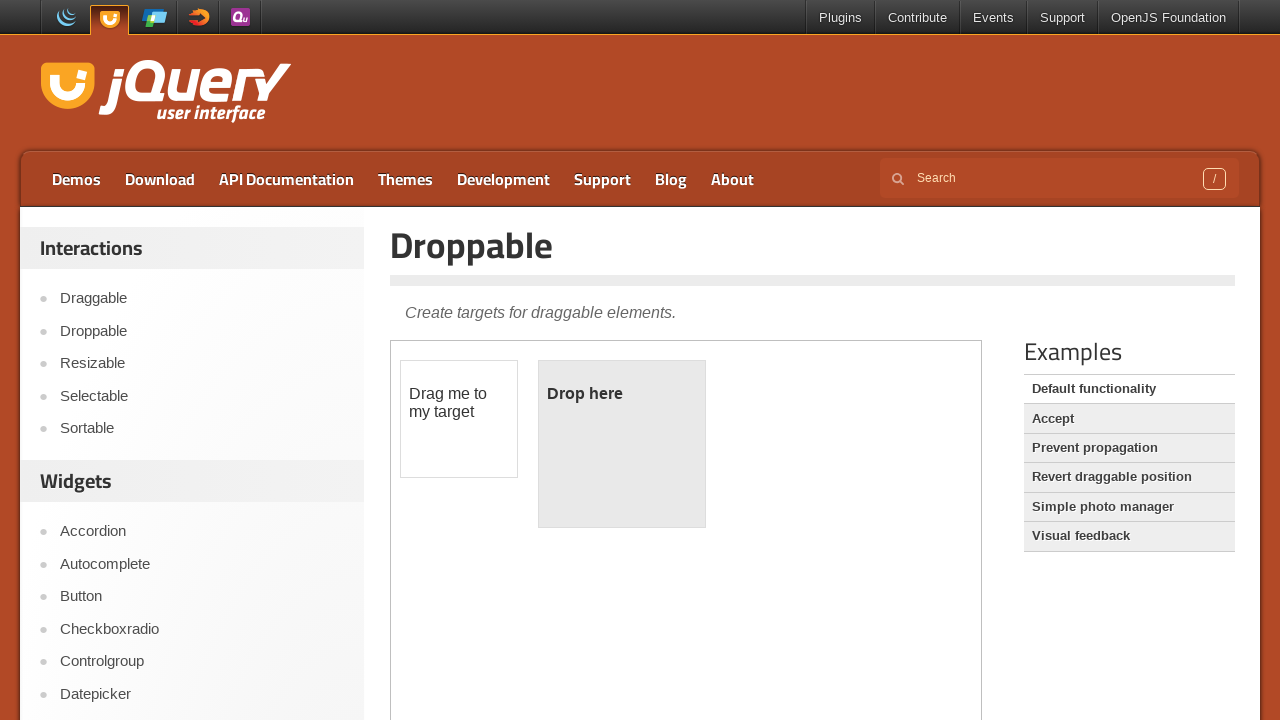

Located iframe containing drag and drop demo
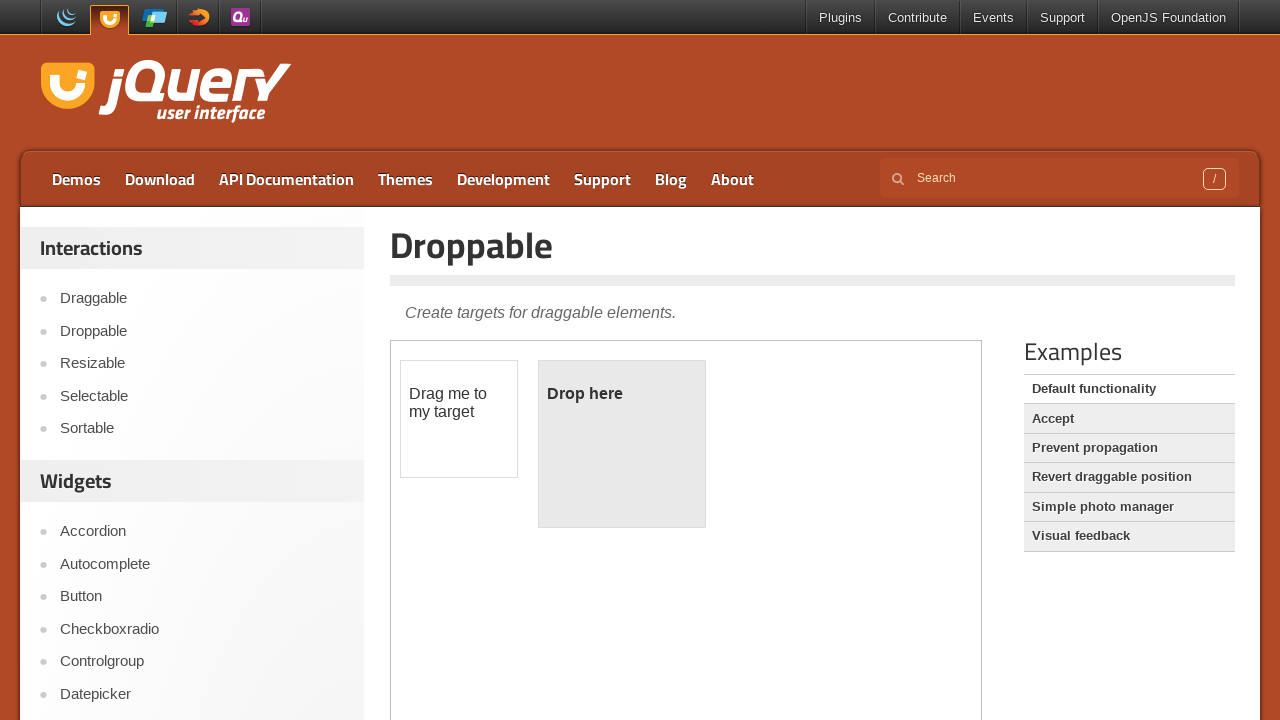

Clicked on draggable element at (459, 419) on iframe.demo-frame >> internal:control=enter-frame >> #draggable
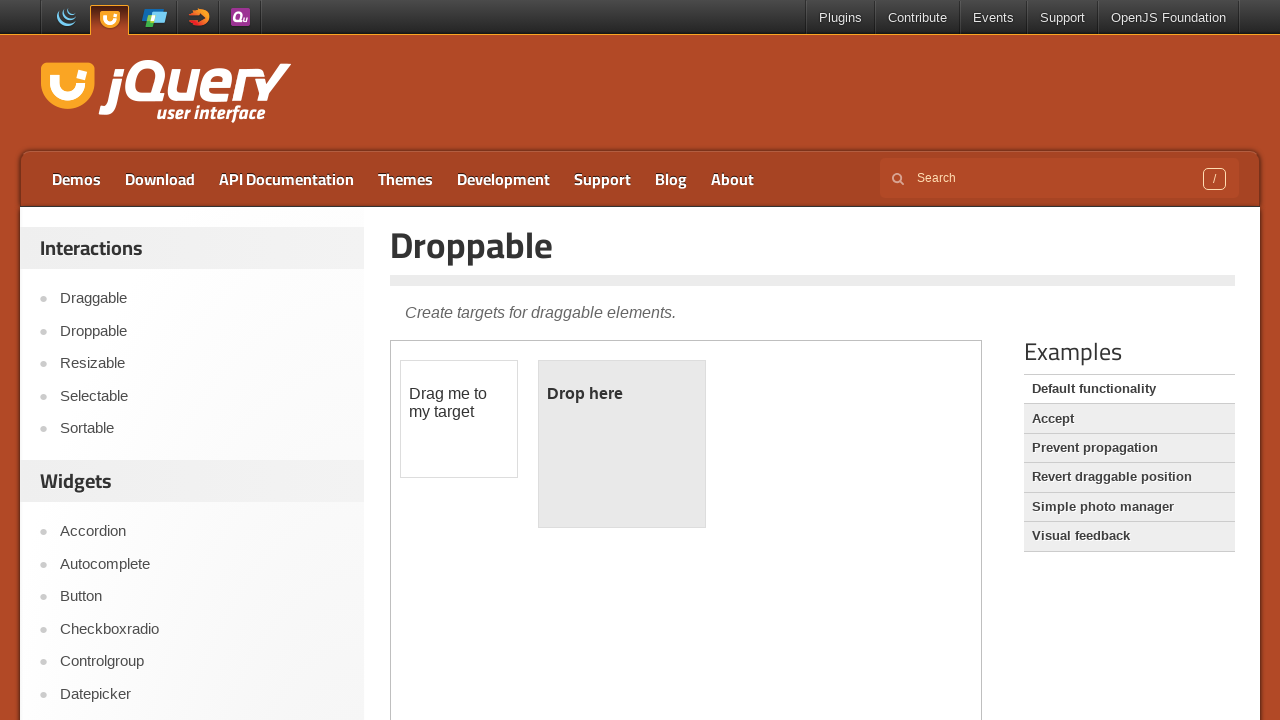

Located draggable source element
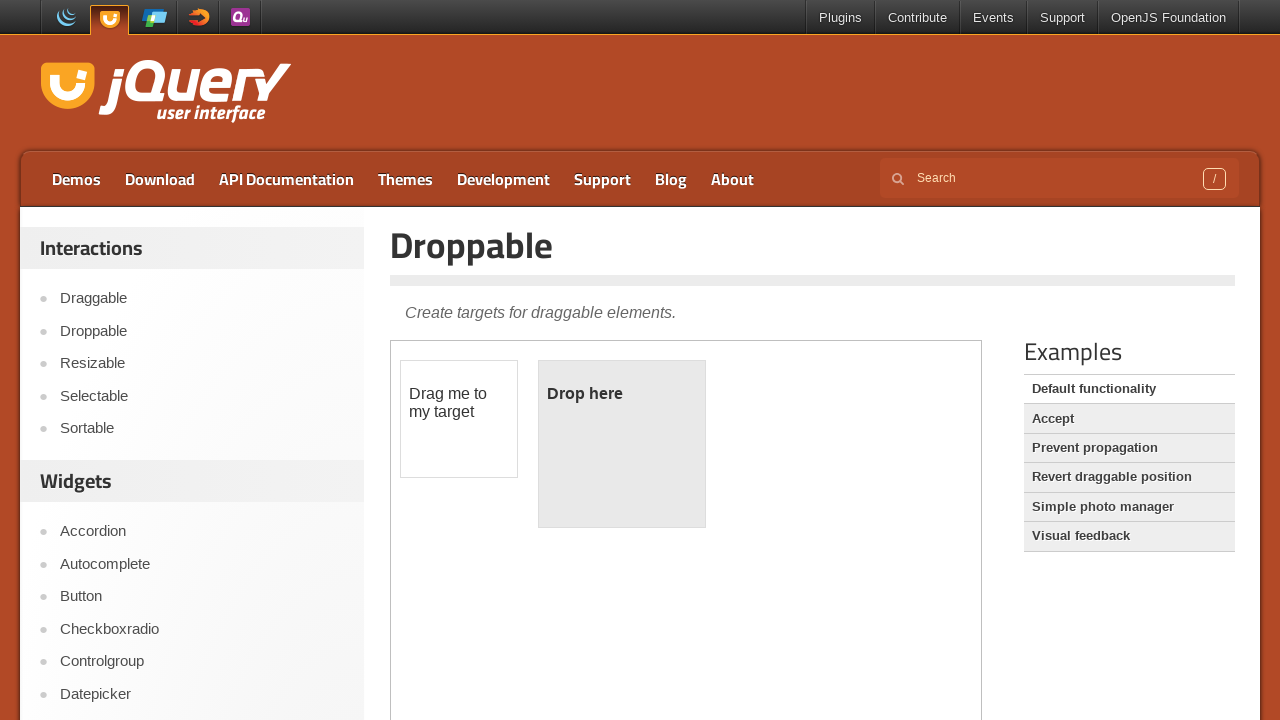

Located droppable target element
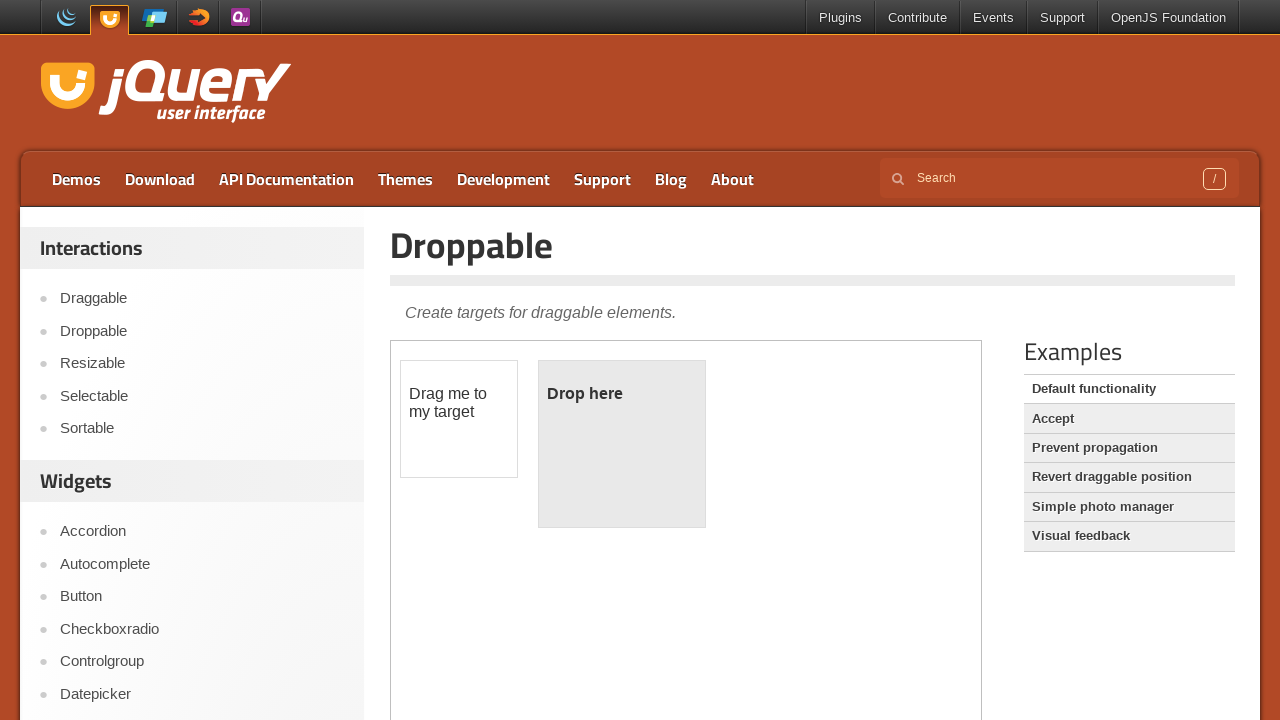

Completed drag and drop operation from source to target at (622, 444)
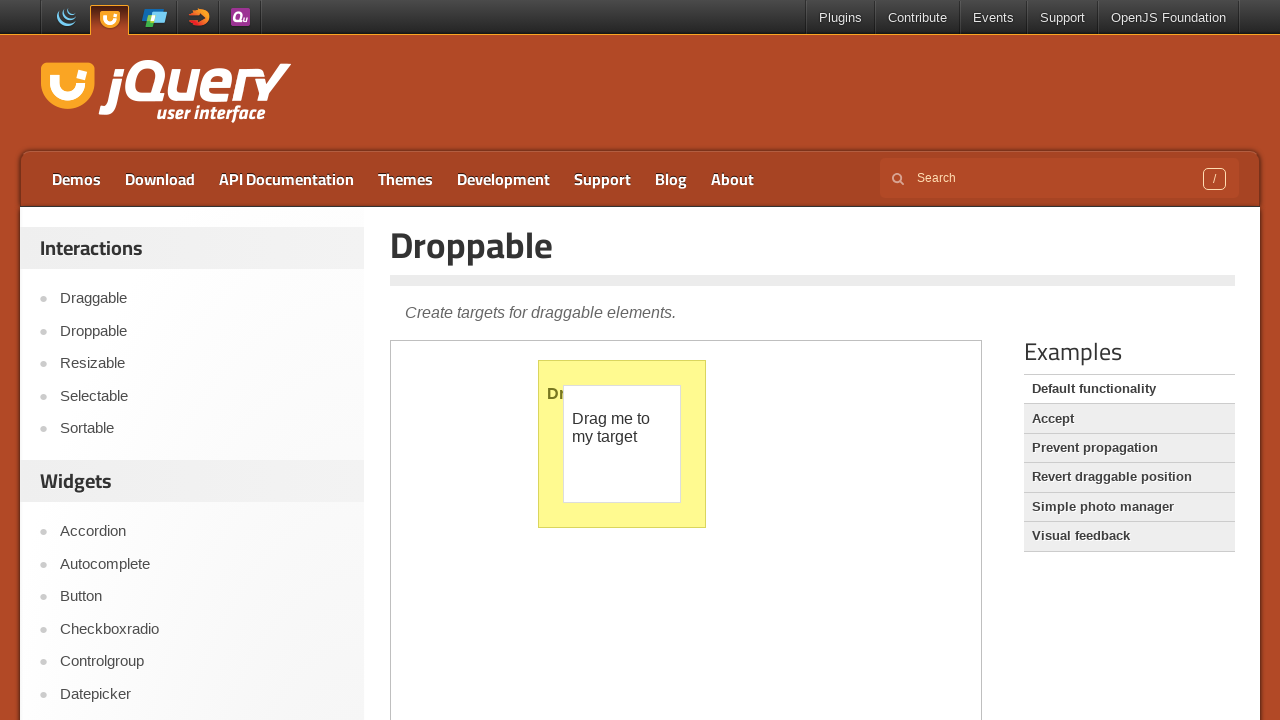

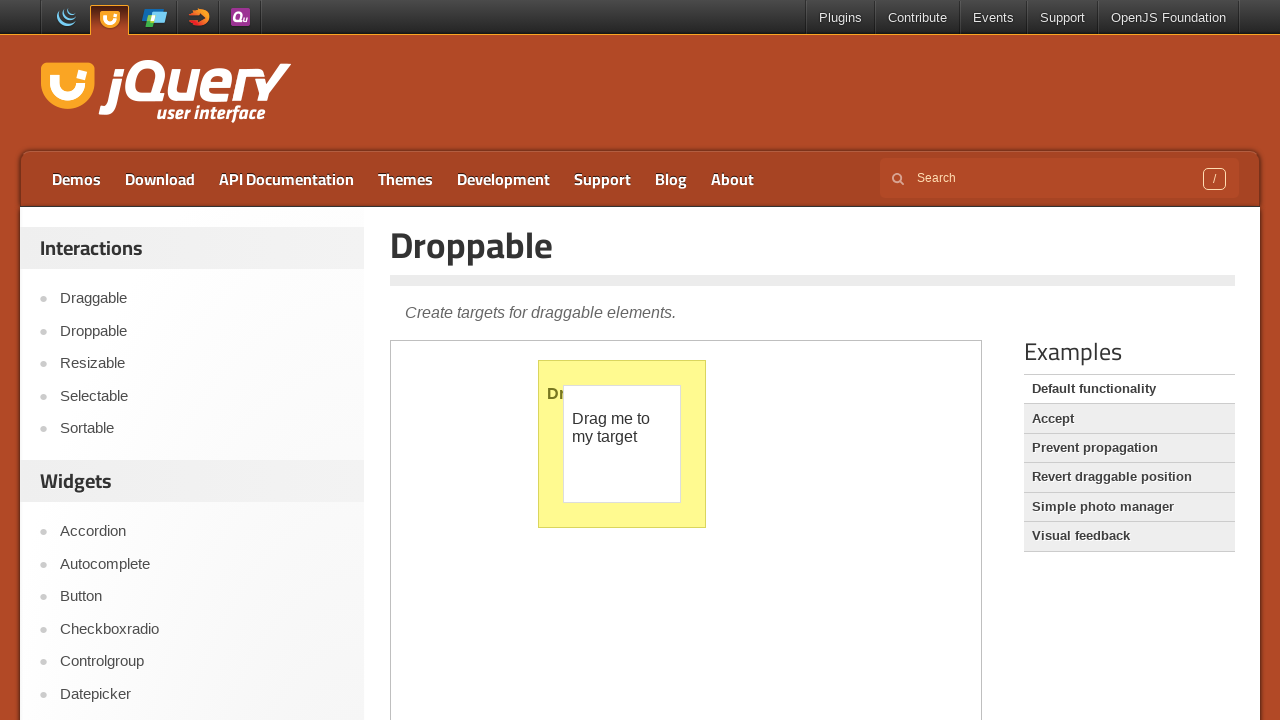